Tests interaction with Shadow DOM elements by locating a shadow root within a book-app web component and typing into a search input field inside the shadow DOM.

Starting URL: https://books-pwakit.appspot.com/

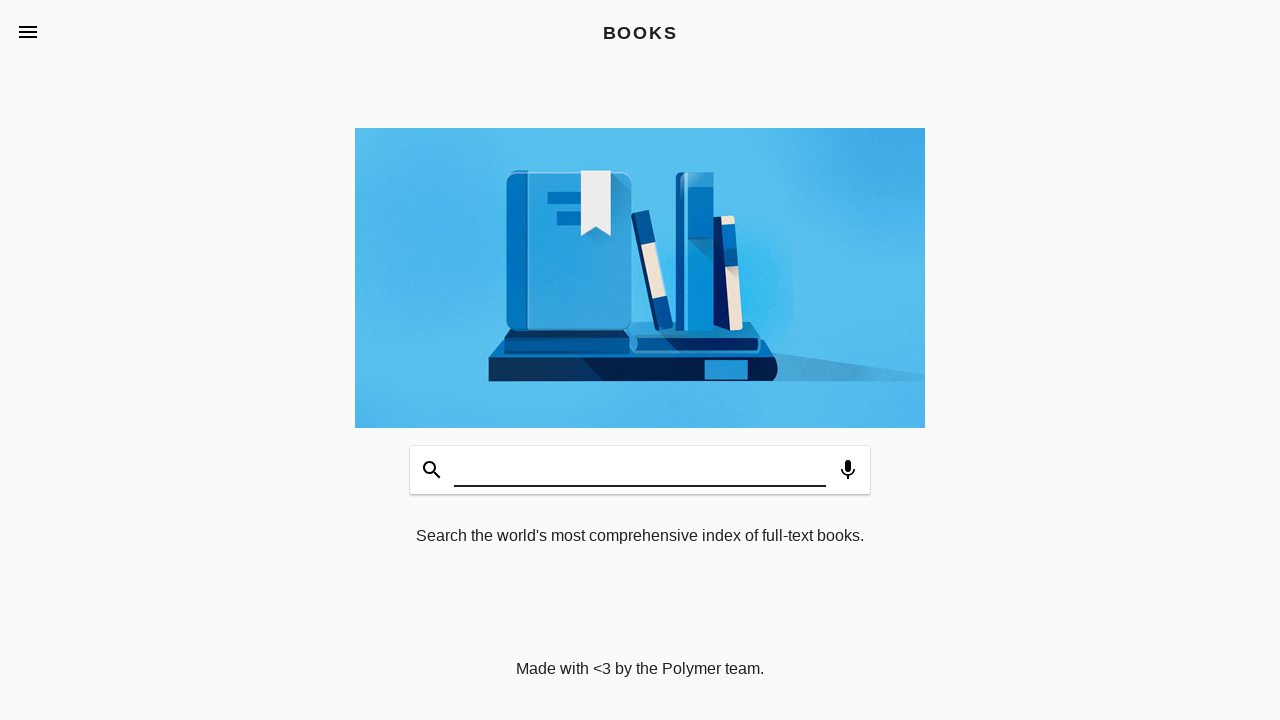

Waited for book-app element to load
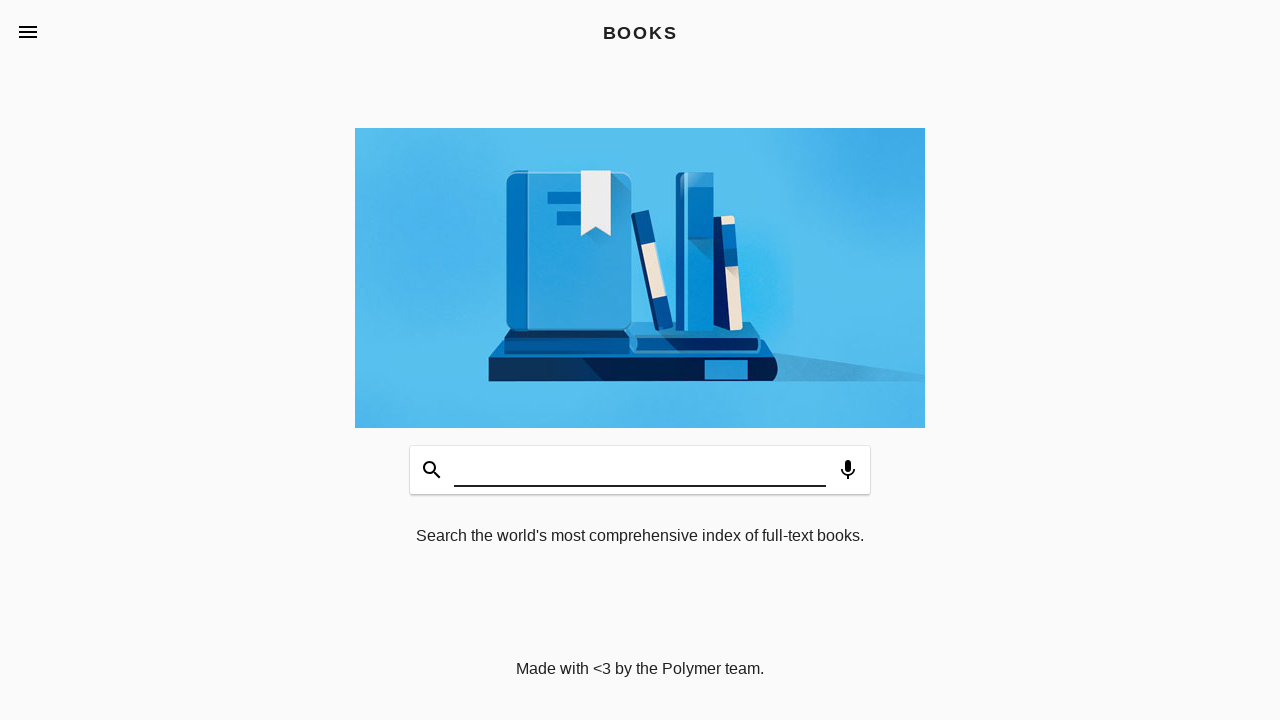

Filled shadow DOM search input with 'WELCOME' on book-app[apptitle='BOOKS'] >> #input
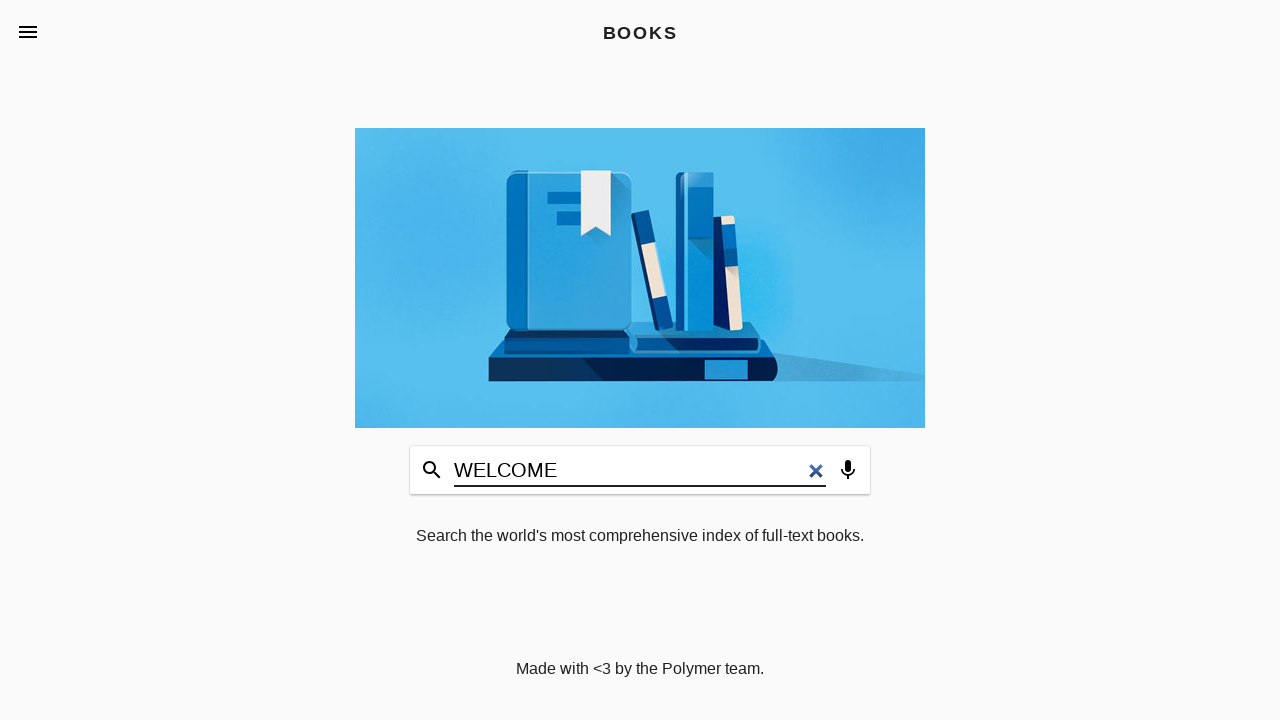

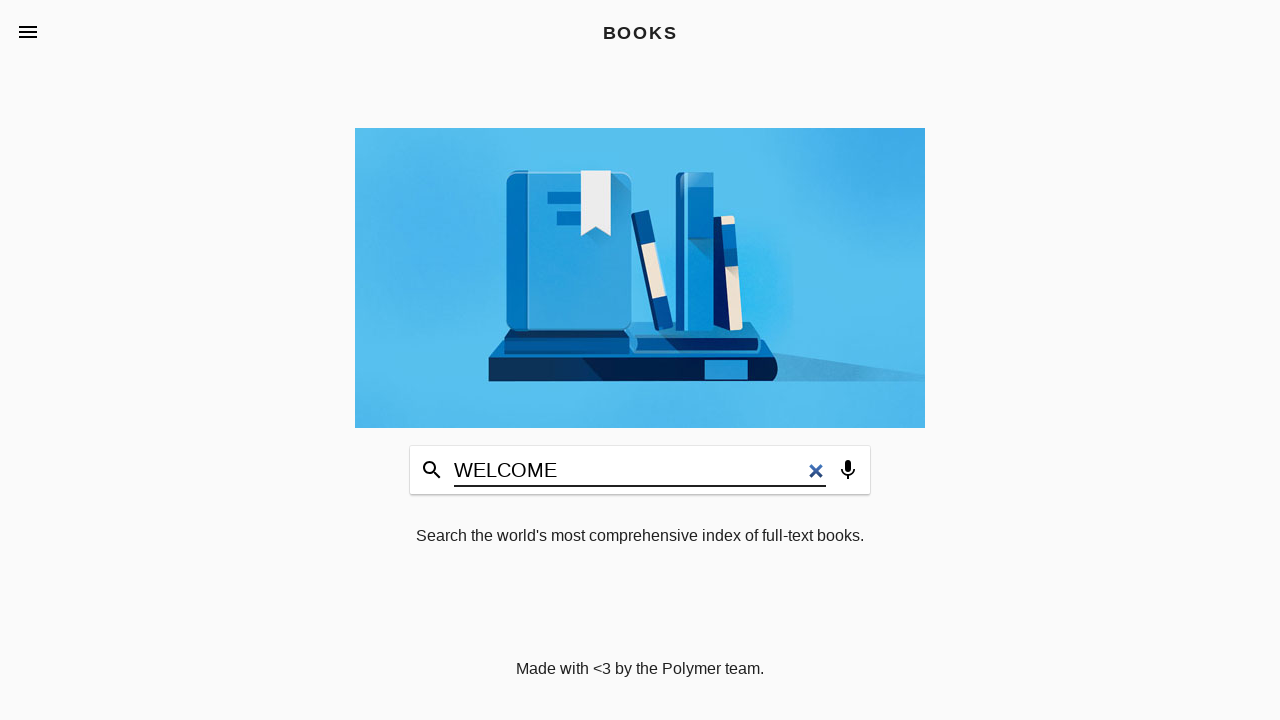